Verifies that the Text Box page title is correctly displayed as "Text Box"

Starting URL: https://demoqa.com/text-box

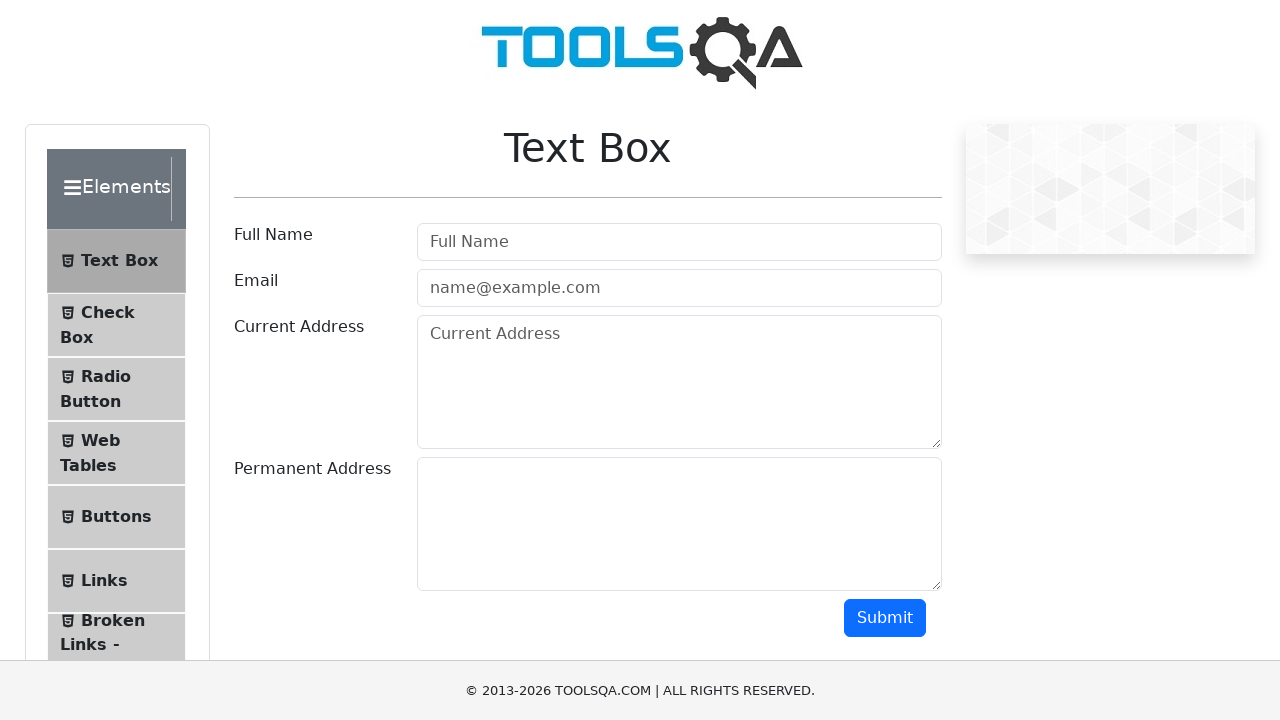

Navigated to Text Box page at https://demoqa.com/text-box
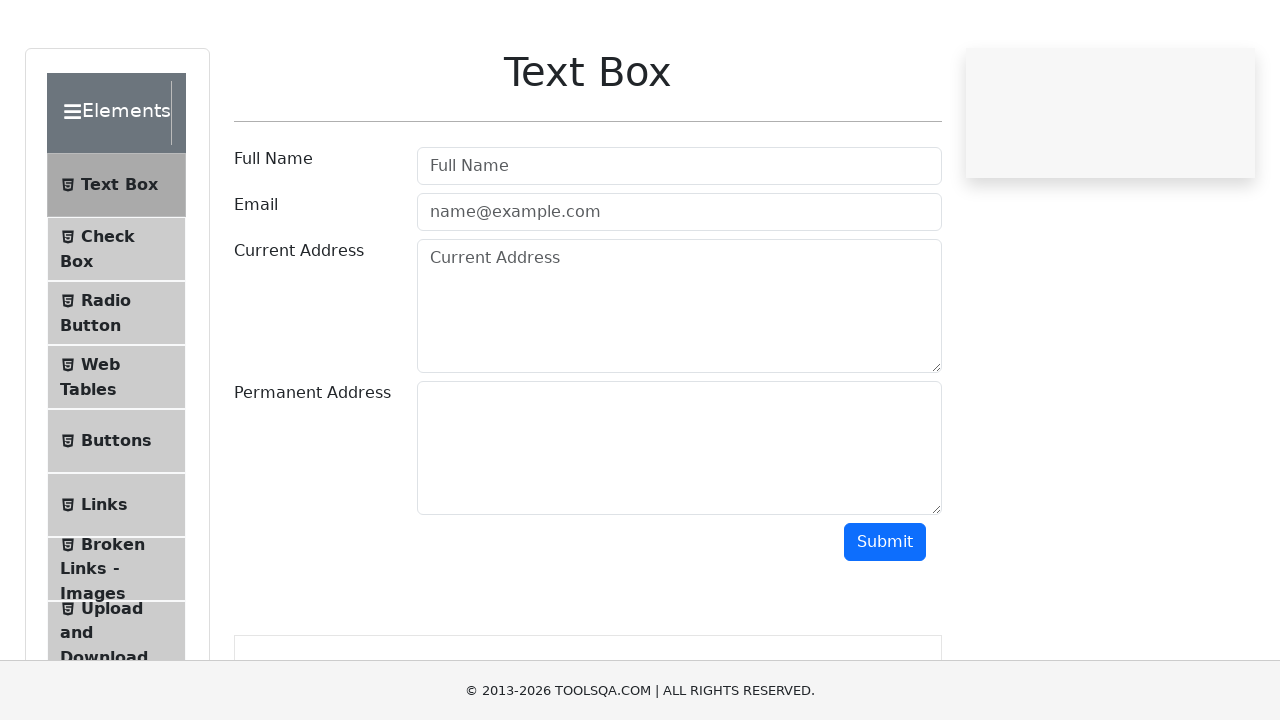

Retrieved h1 page title text content
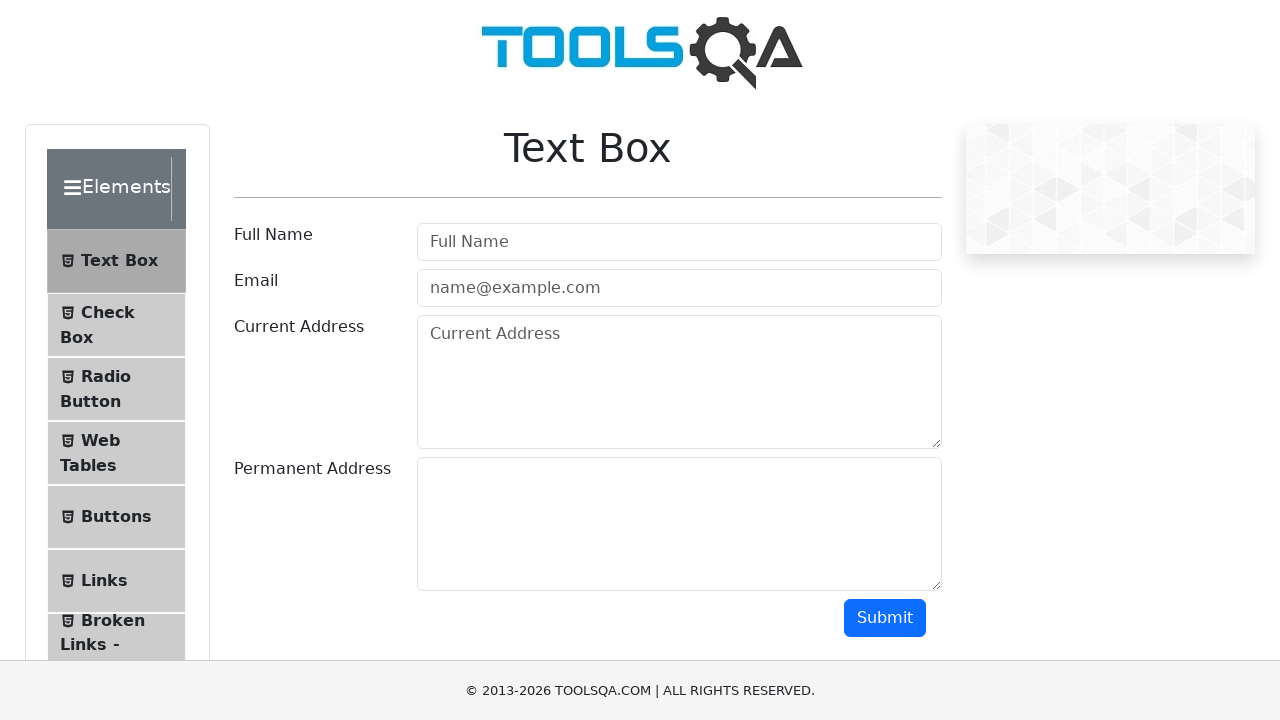

Verified that page title is correctly displayed as 'Text Box'
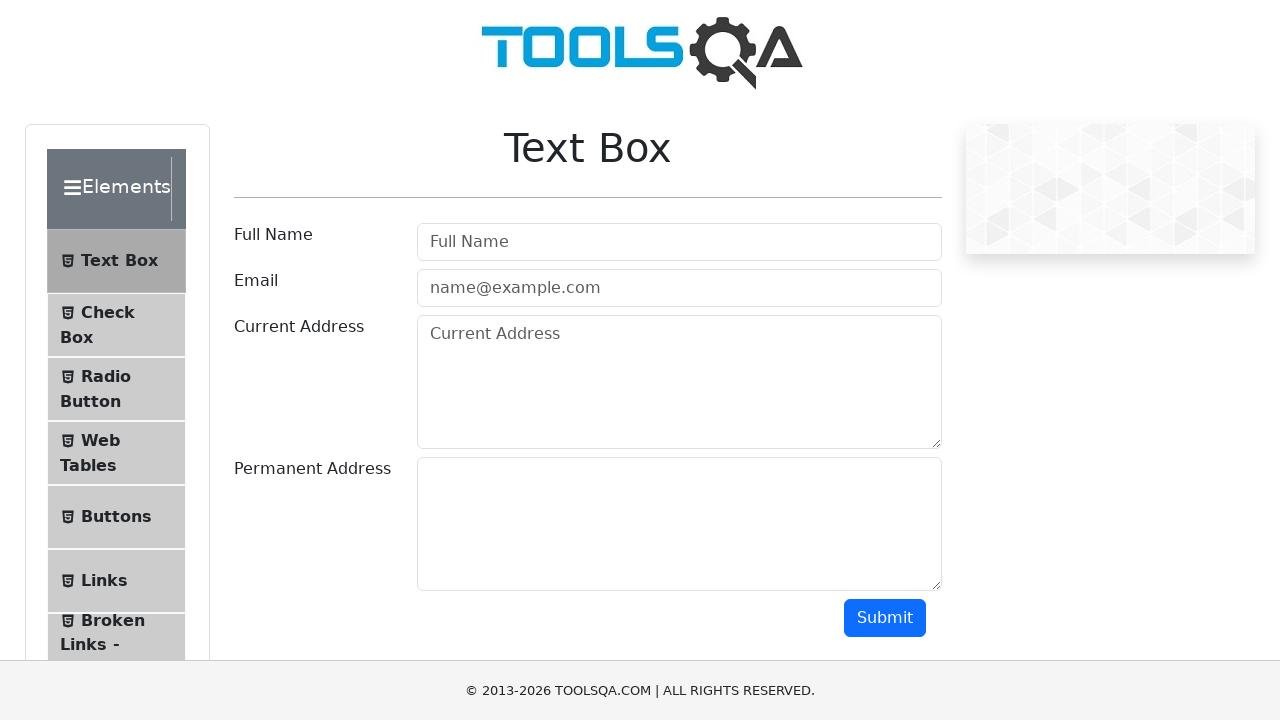

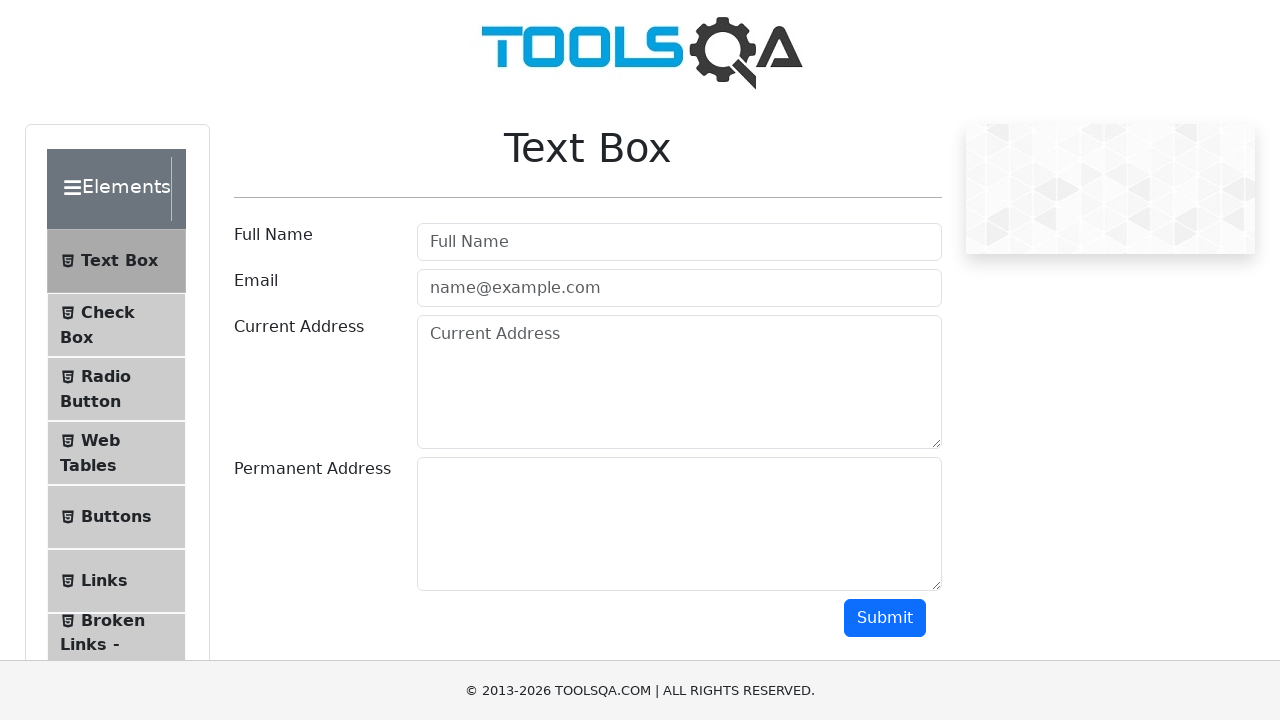